Tests state dropdown selection by selecting Illinois, Virginia, and California in sequence, then verifying California is the final selected option.

Starting URL: https://practice.cydeo.com/dropdown

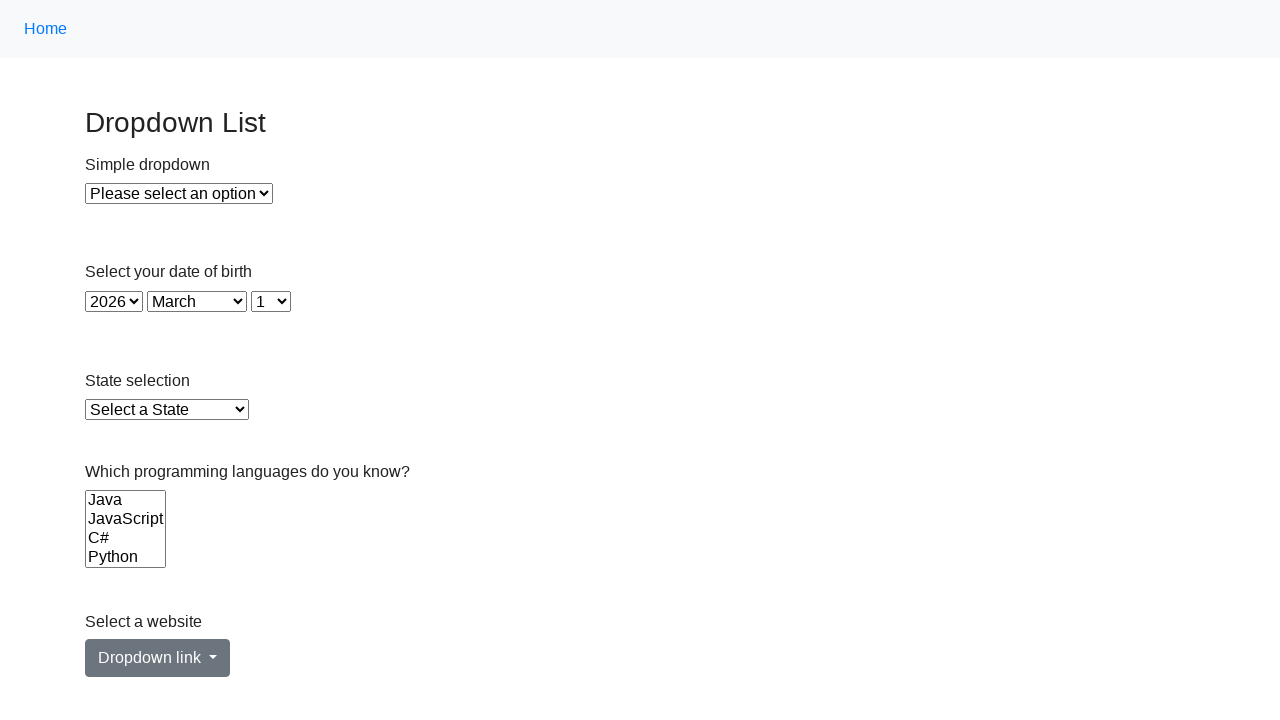

Selected Illinois from state dropdown by label on select#state
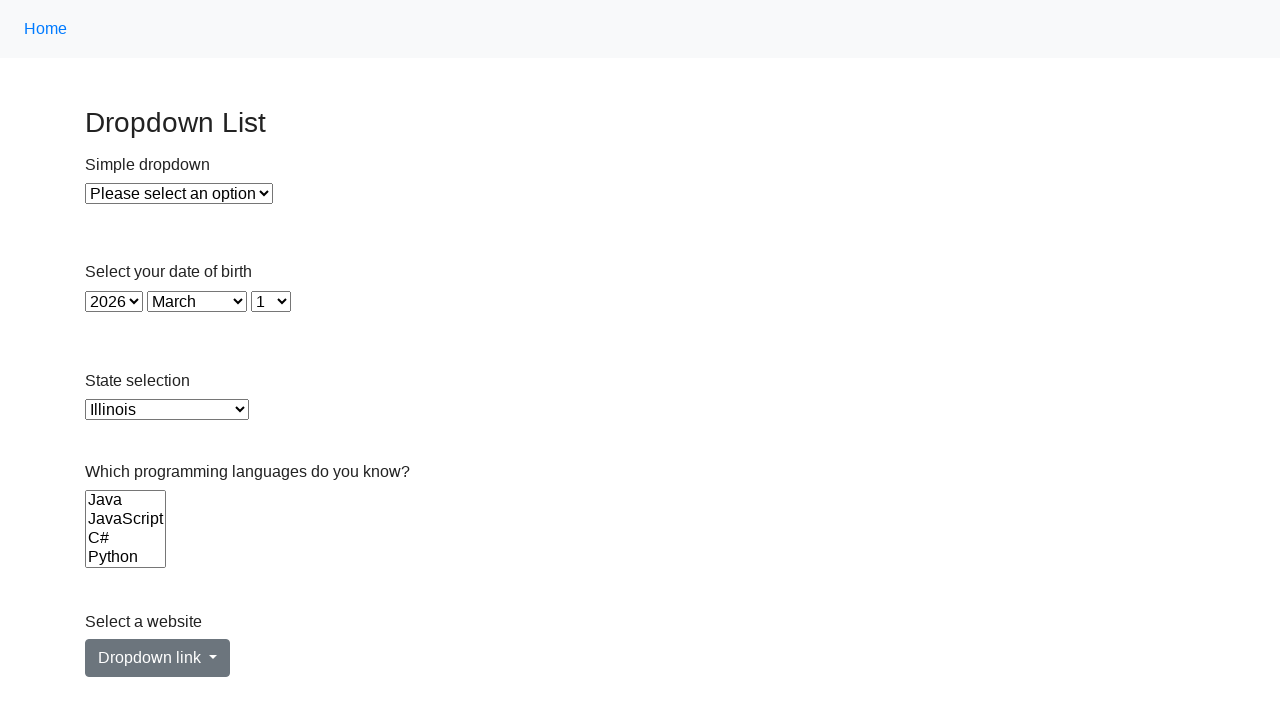

Selected Virginia from state dropdown by value on select#state
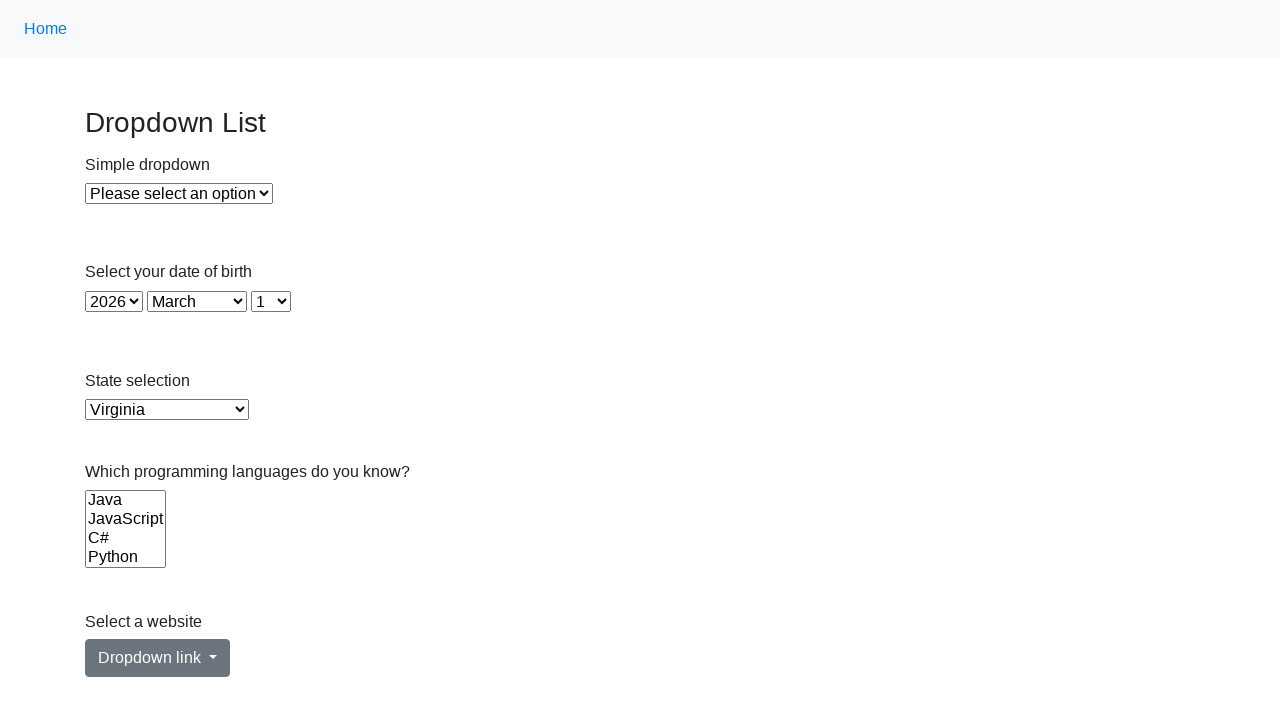

Selected California from state dropdown by index 5 on select#state
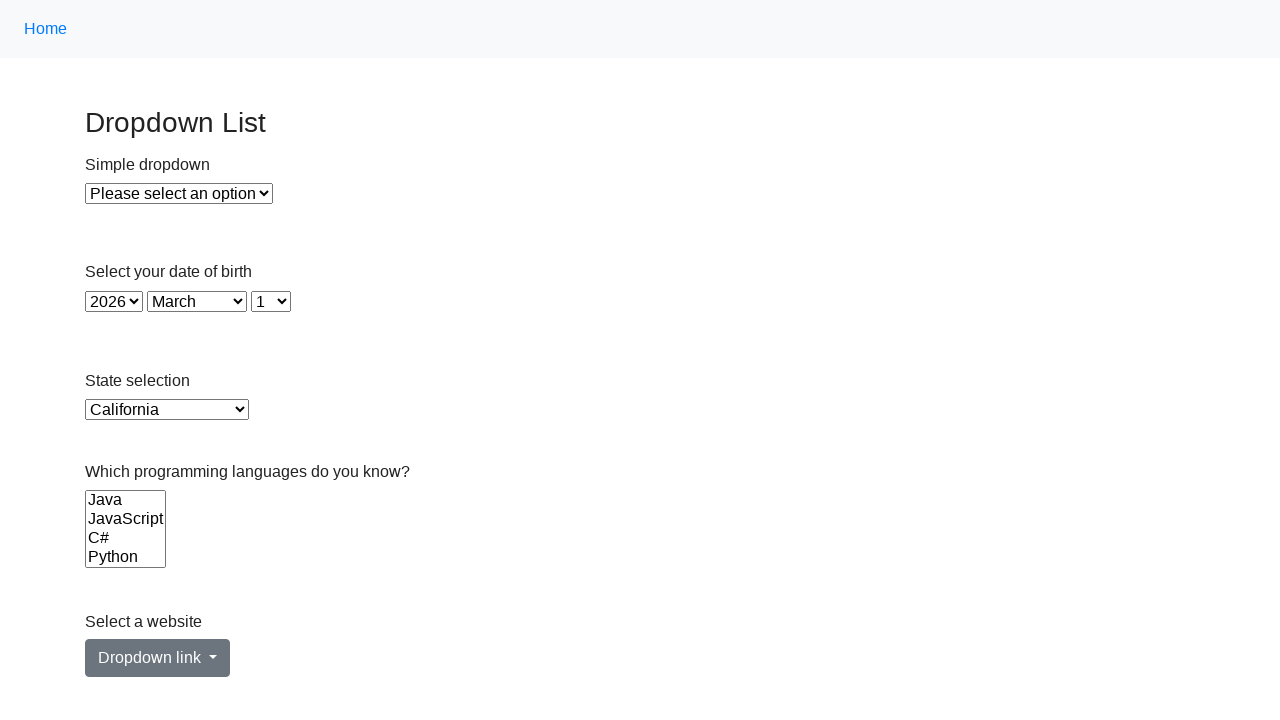

Located the currently selected option element
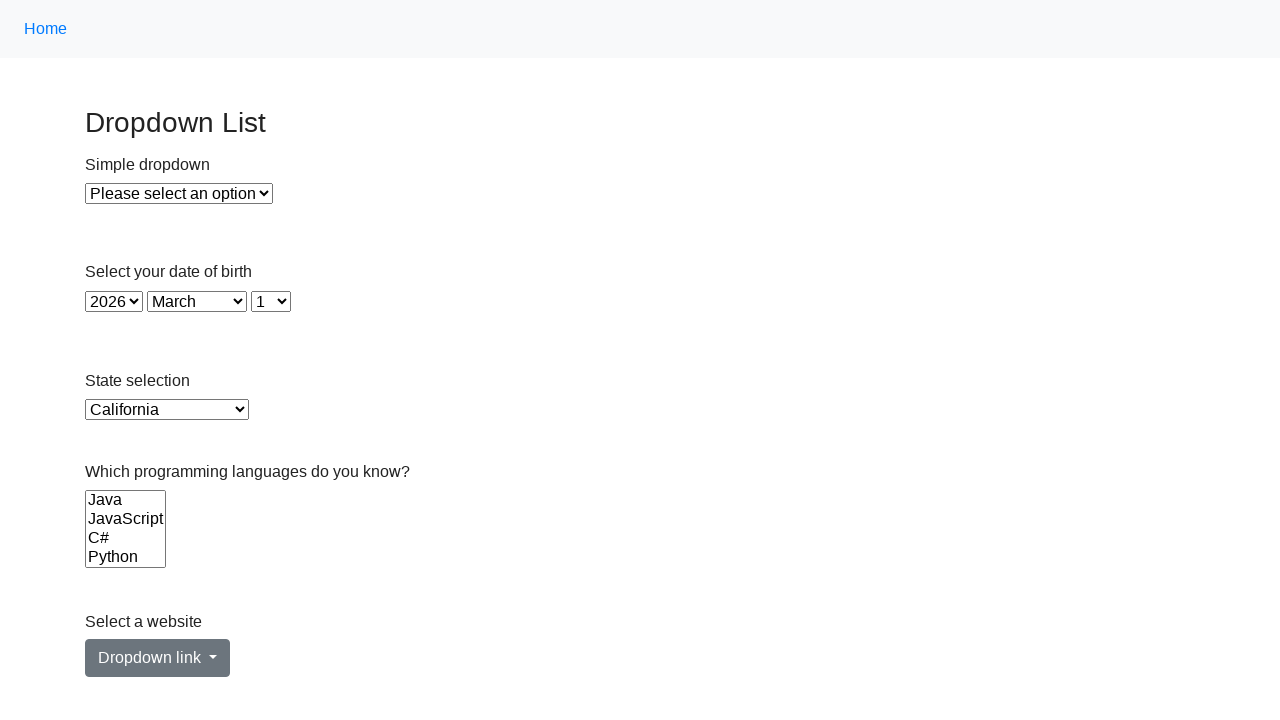

Verified that California is the final selected option
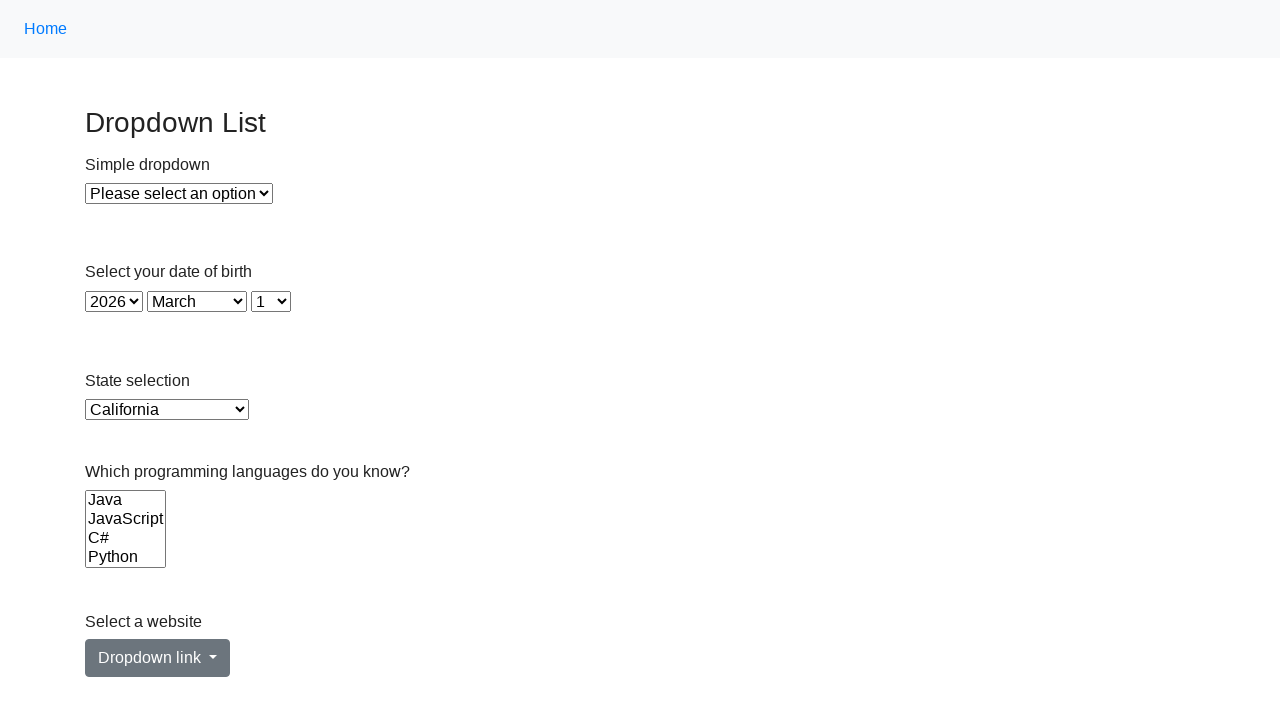

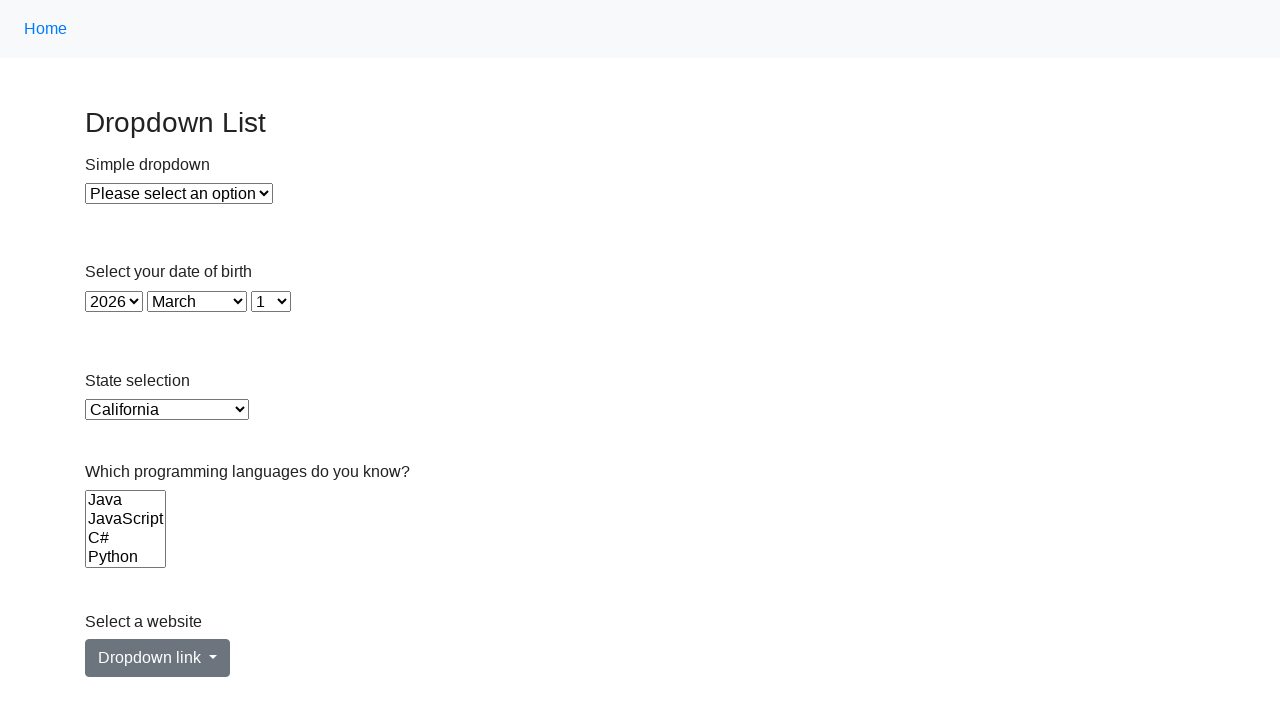